Clicks buttons that generate console logs and errors, verifying both message types are captured

Starting URL: https://www.selenium.dev/selenium/web/bidi/logEntryAdded.html

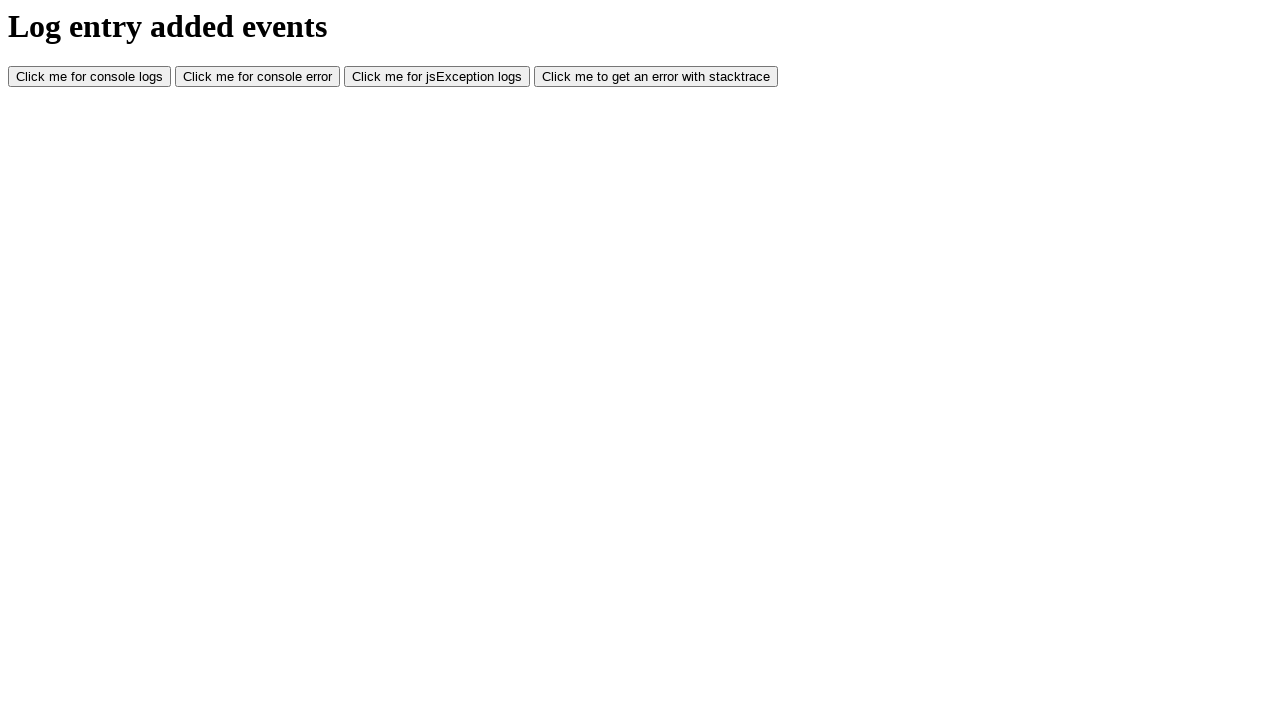

Clicked button that triggers console log at (90, 77) on #consoleLog
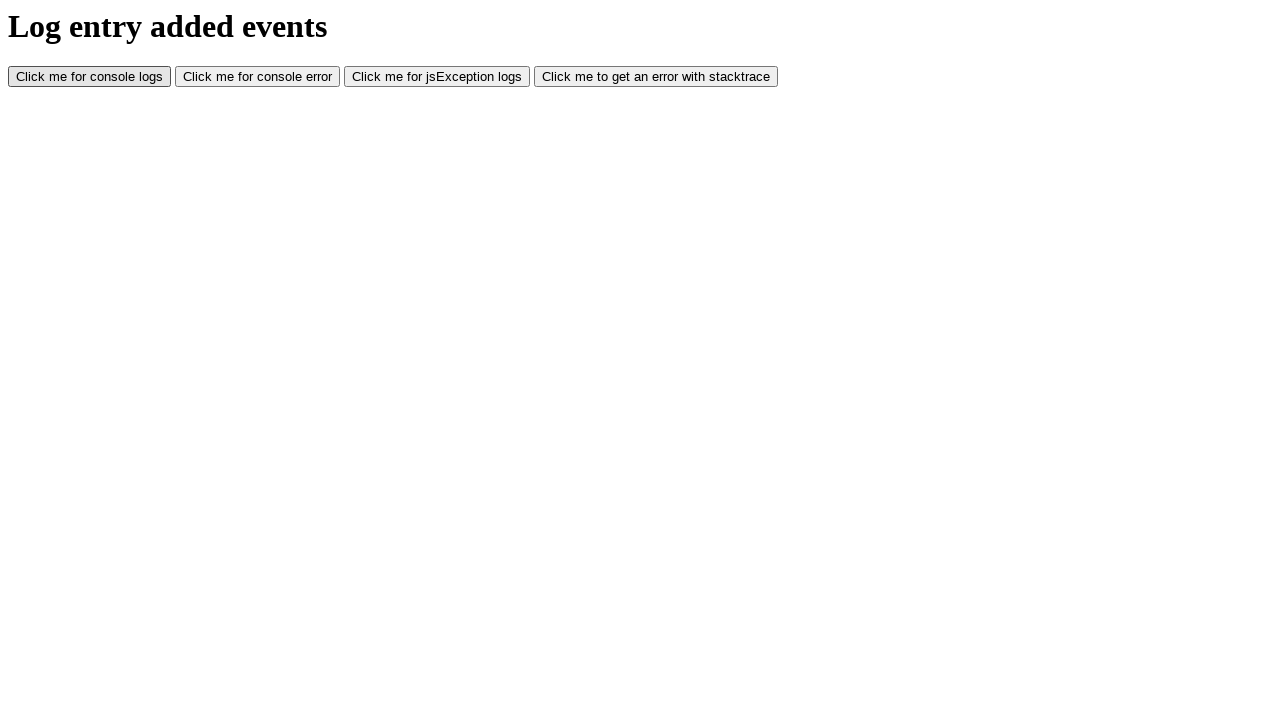

Clicked button that triggers console error at (258, 77) on #consoleError
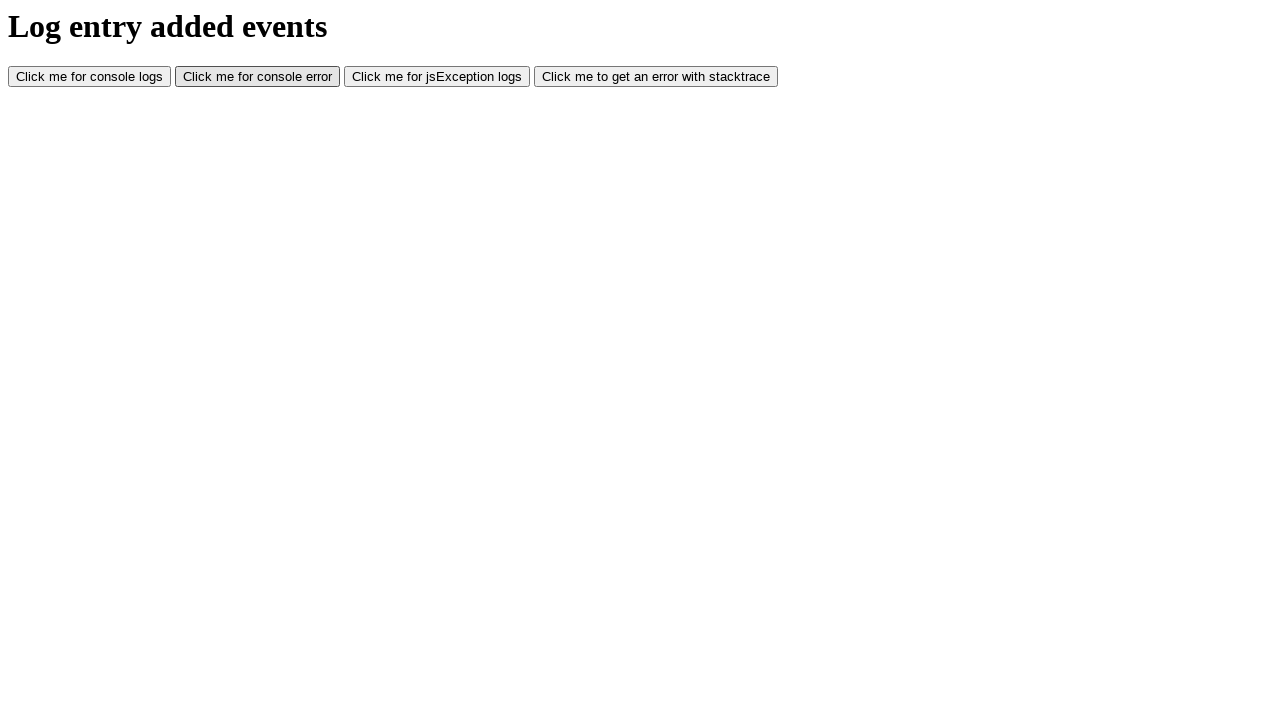

Waited for console messages to be logged
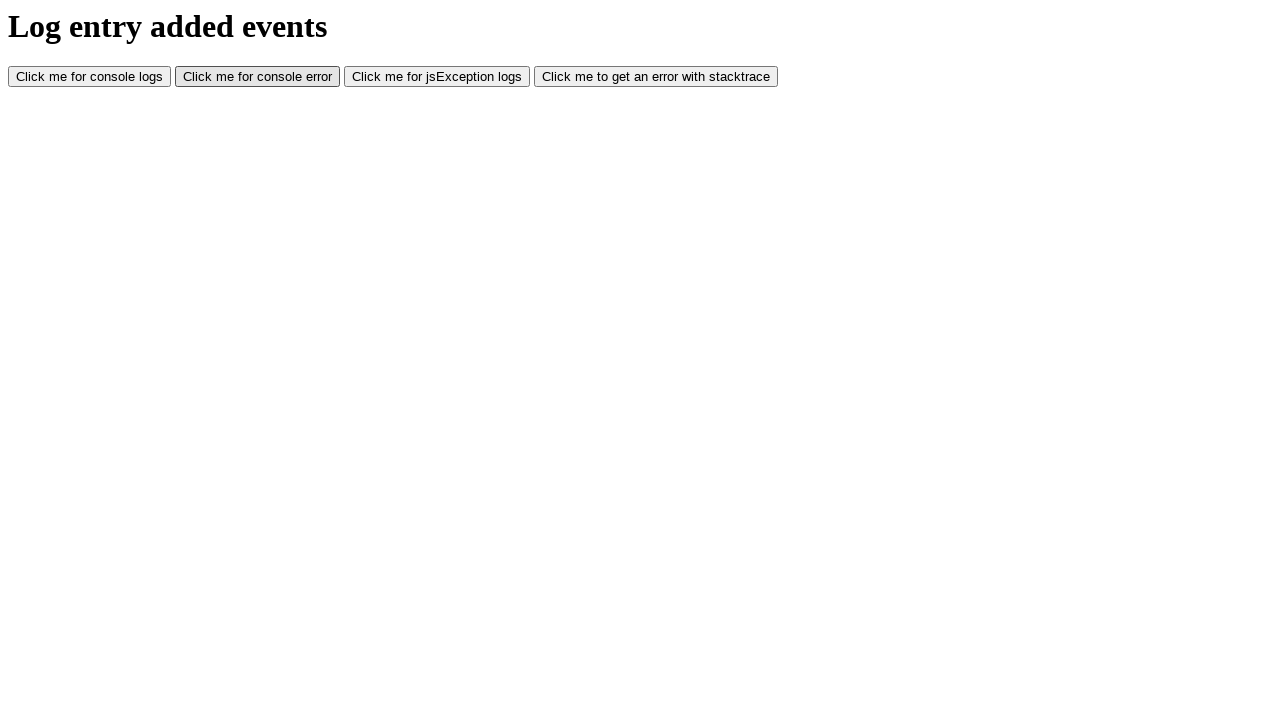

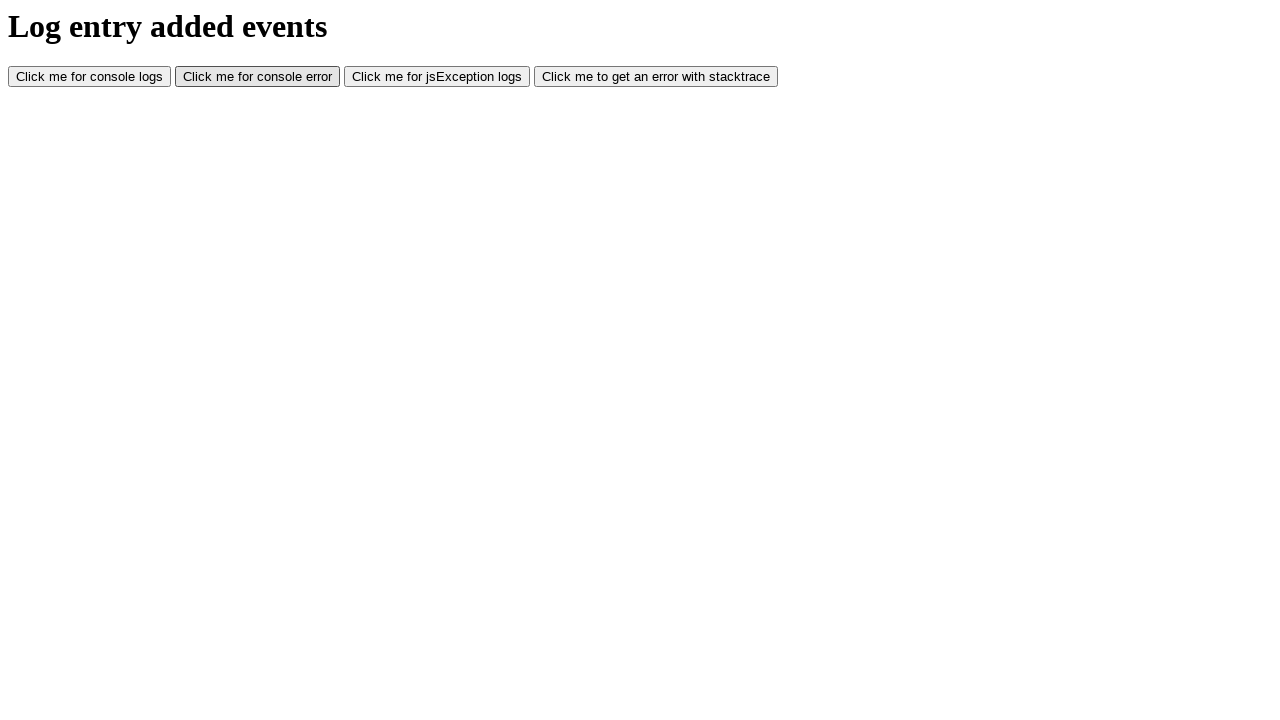